Tests right-click context menu functionality by performing a right-click on a designated area, verifying the alert message, then clicking a link to open a new window and verifying content on the new page.

Starting URL: https://the-internet.herokuapp.com/context_menu

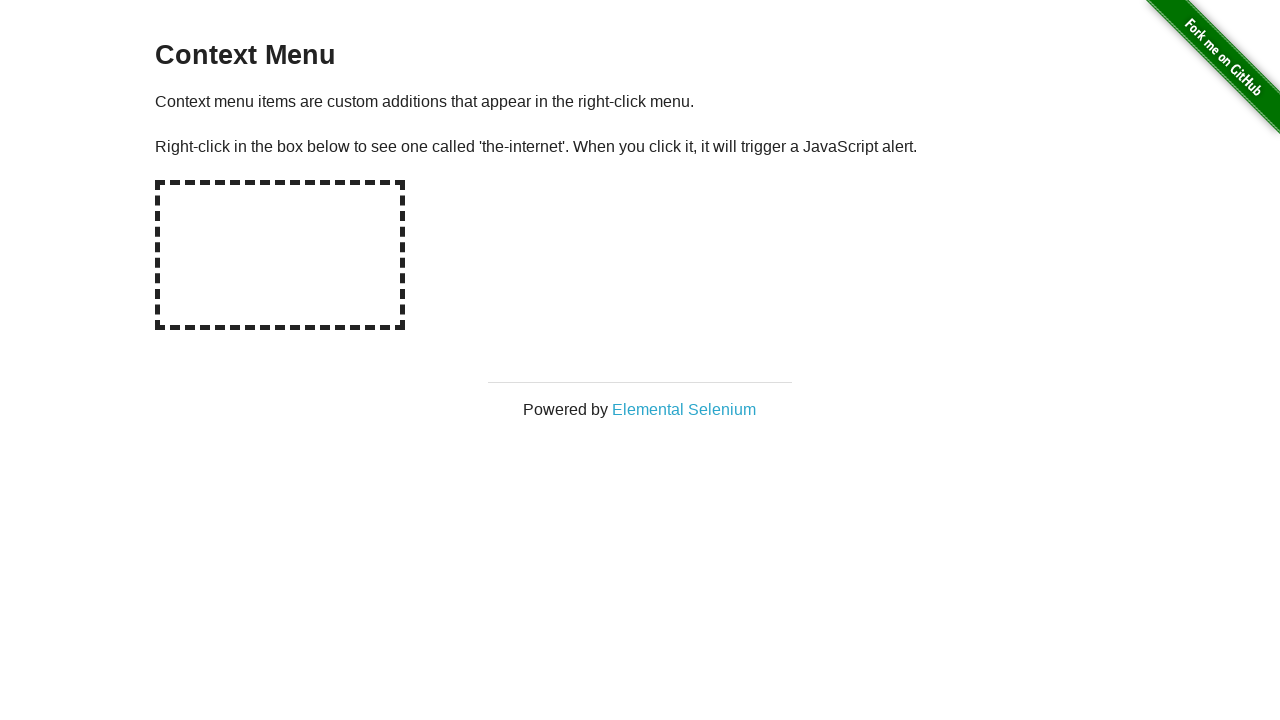

Right-clicked on the hot-spot area to open context menu at (280, 255) on #hot-spot
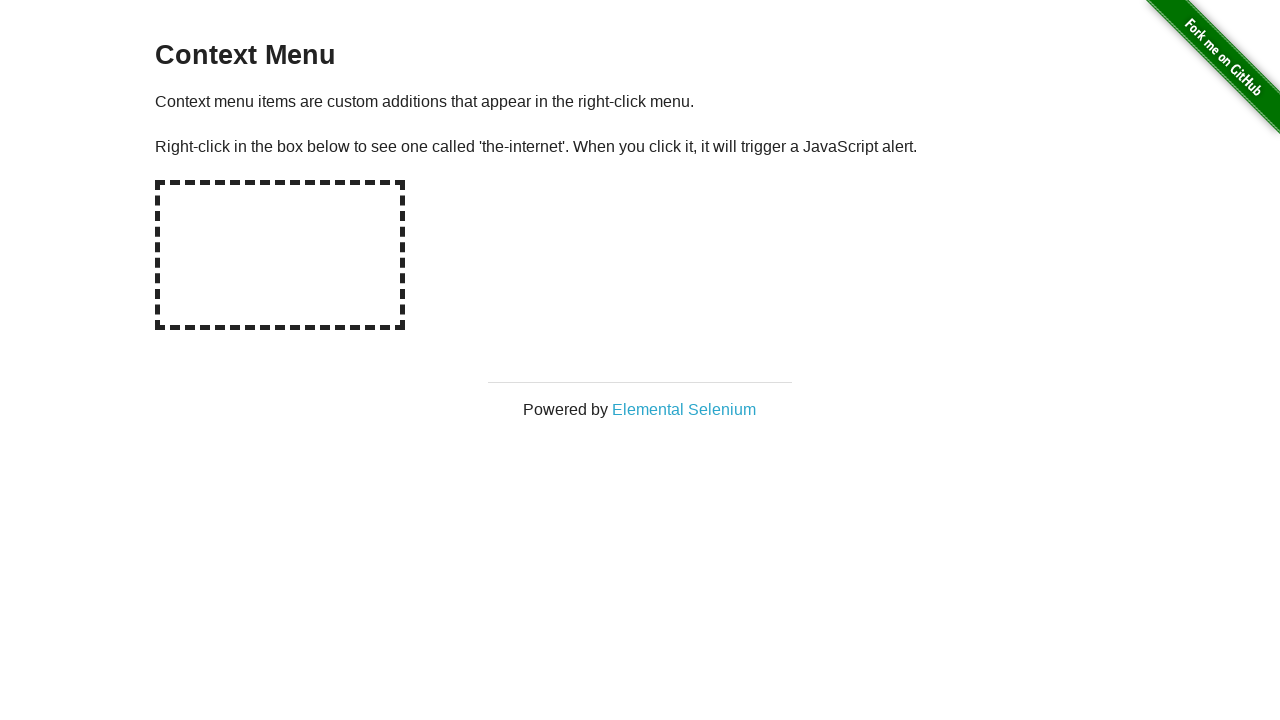

Set up dialog handler to capture alert message
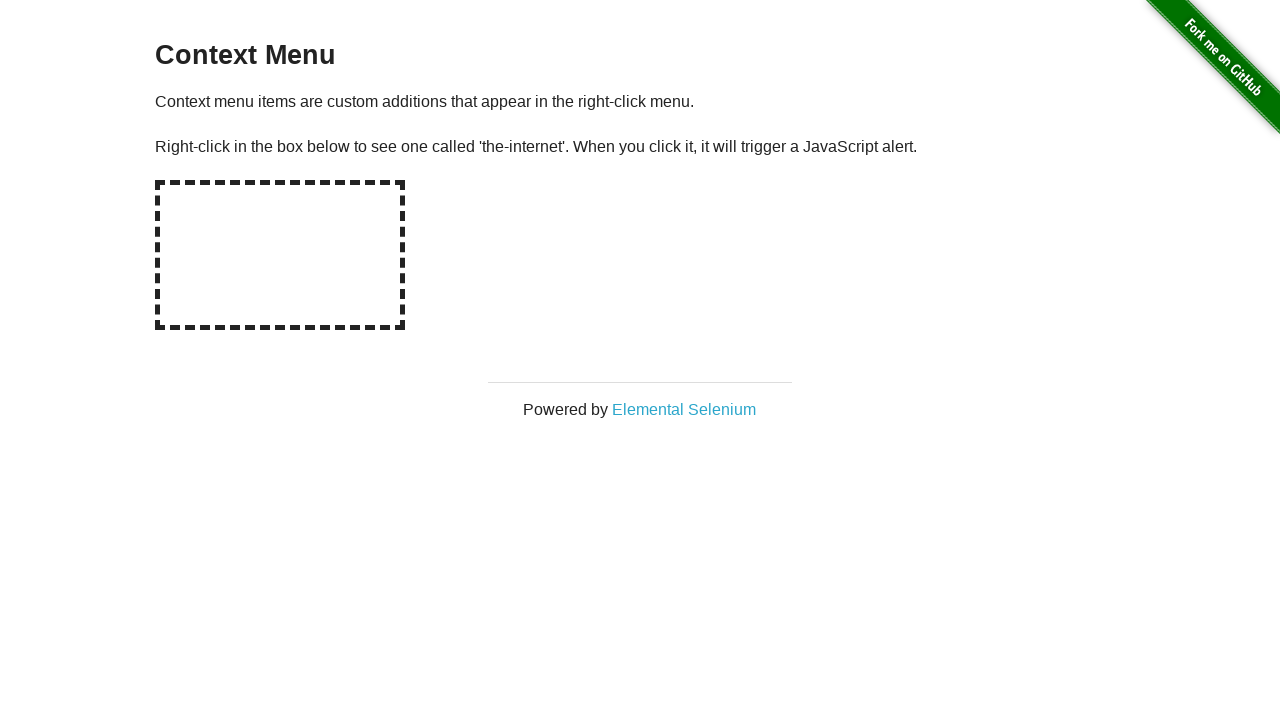

Right-clicked on hot-spot again to trigger alert dialog at (280, 255) on #hot-spot
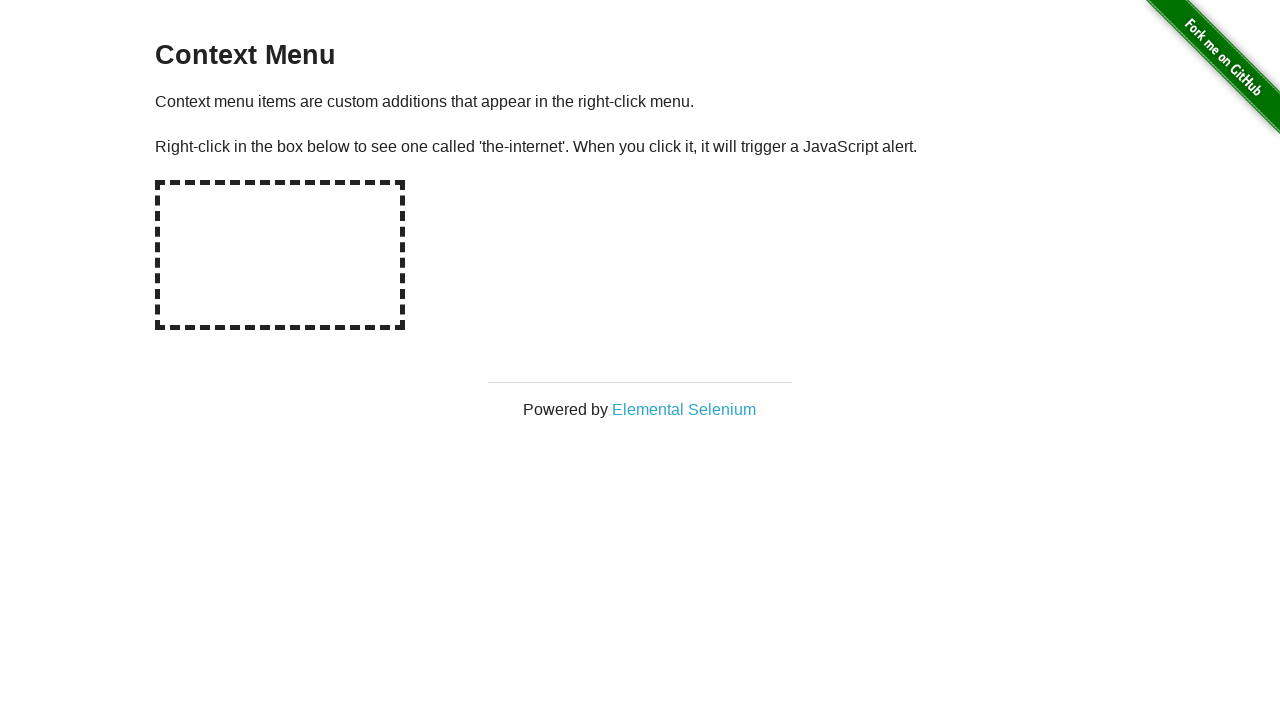

Waited for alert dialog to be processed
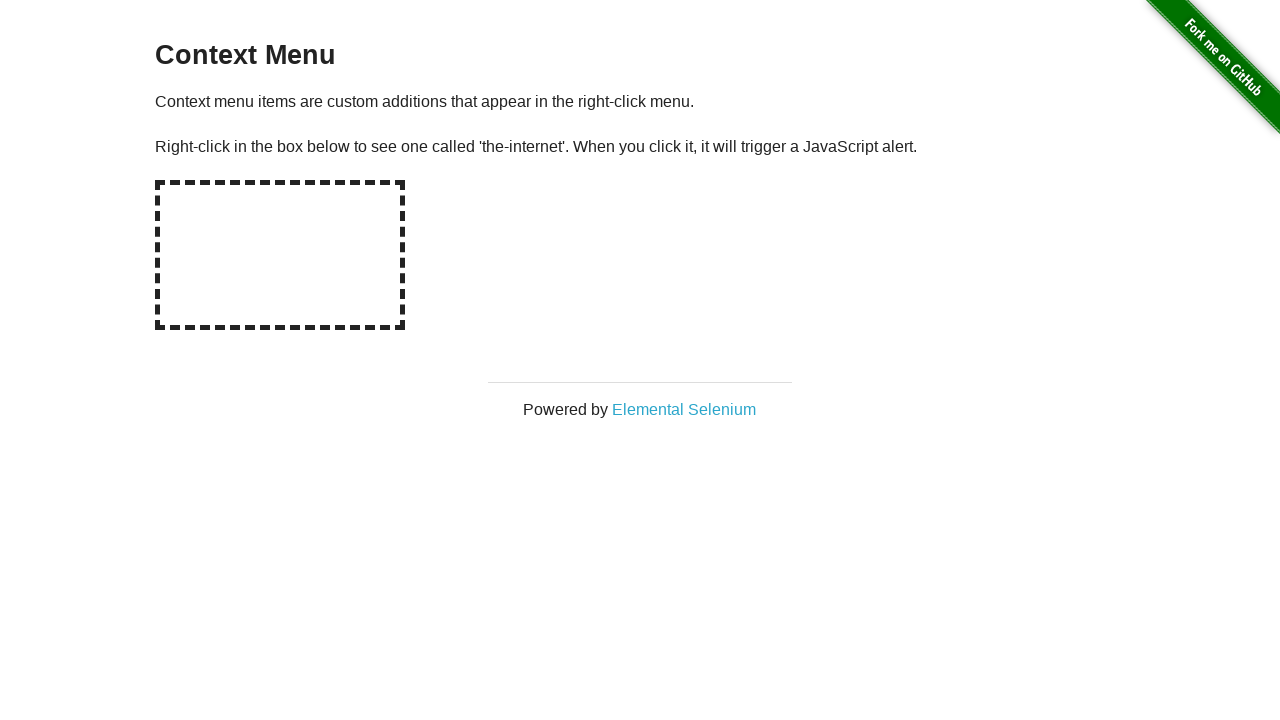

Clicked 'Elemental Selenium' link to open new window at (684, 409) on text=Elemental Selenium
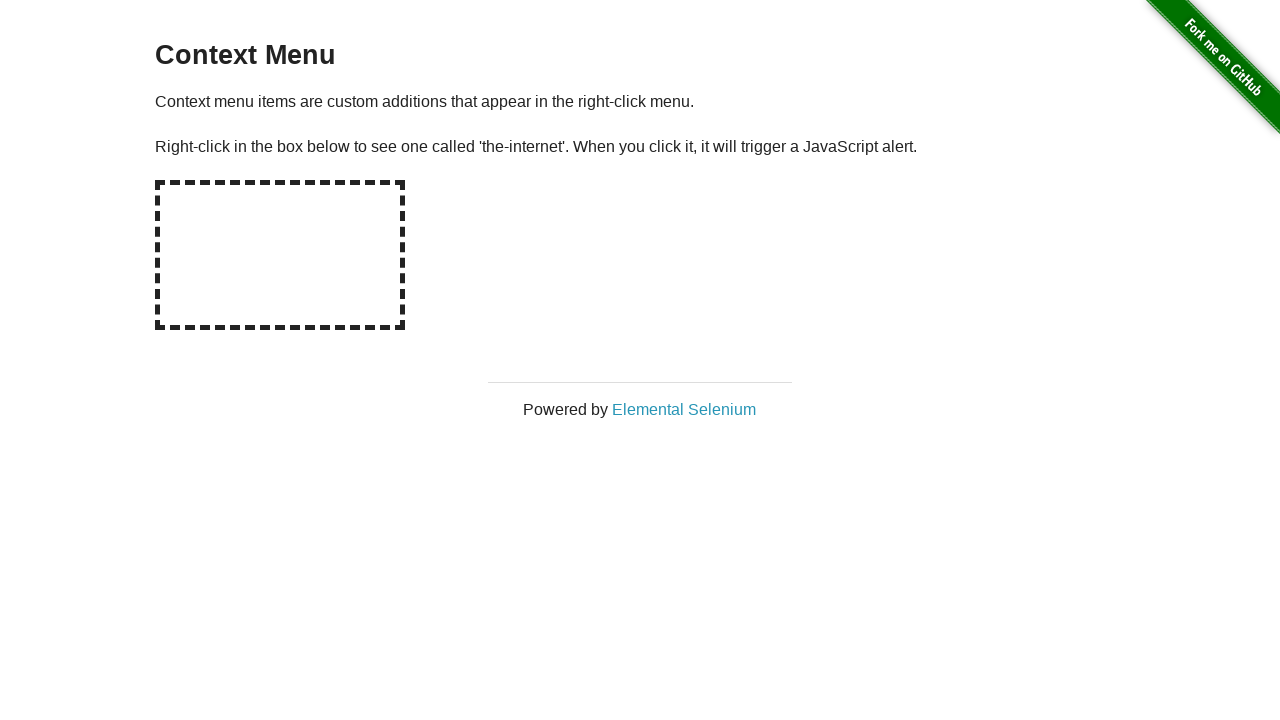

Switched to newly opened page
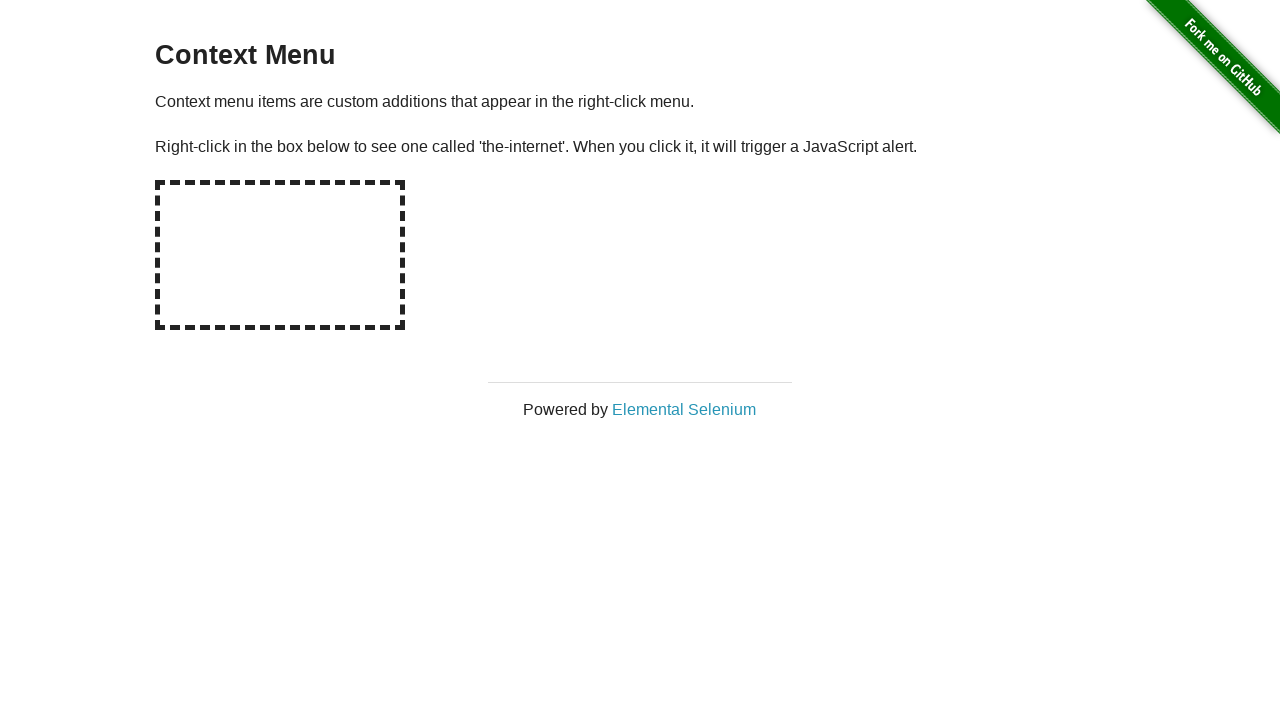

Waited for new page to fully load
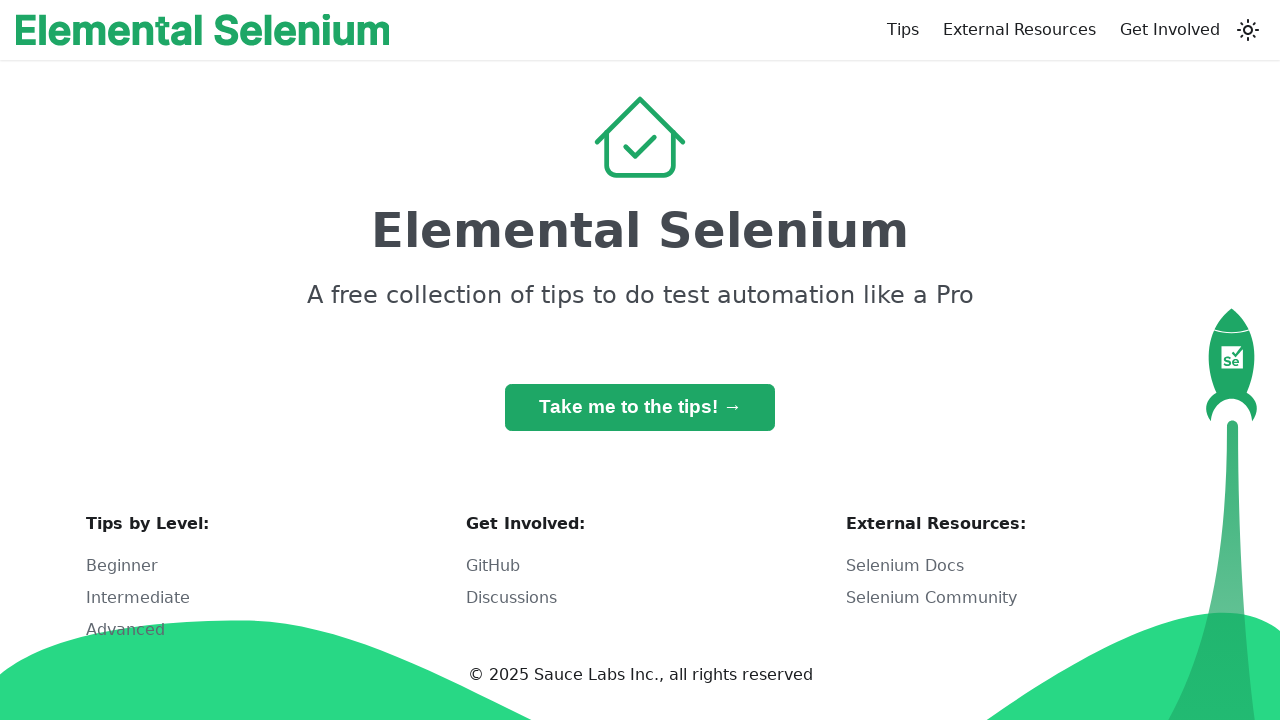

Retrieved h1 text content: Elemental Selenium
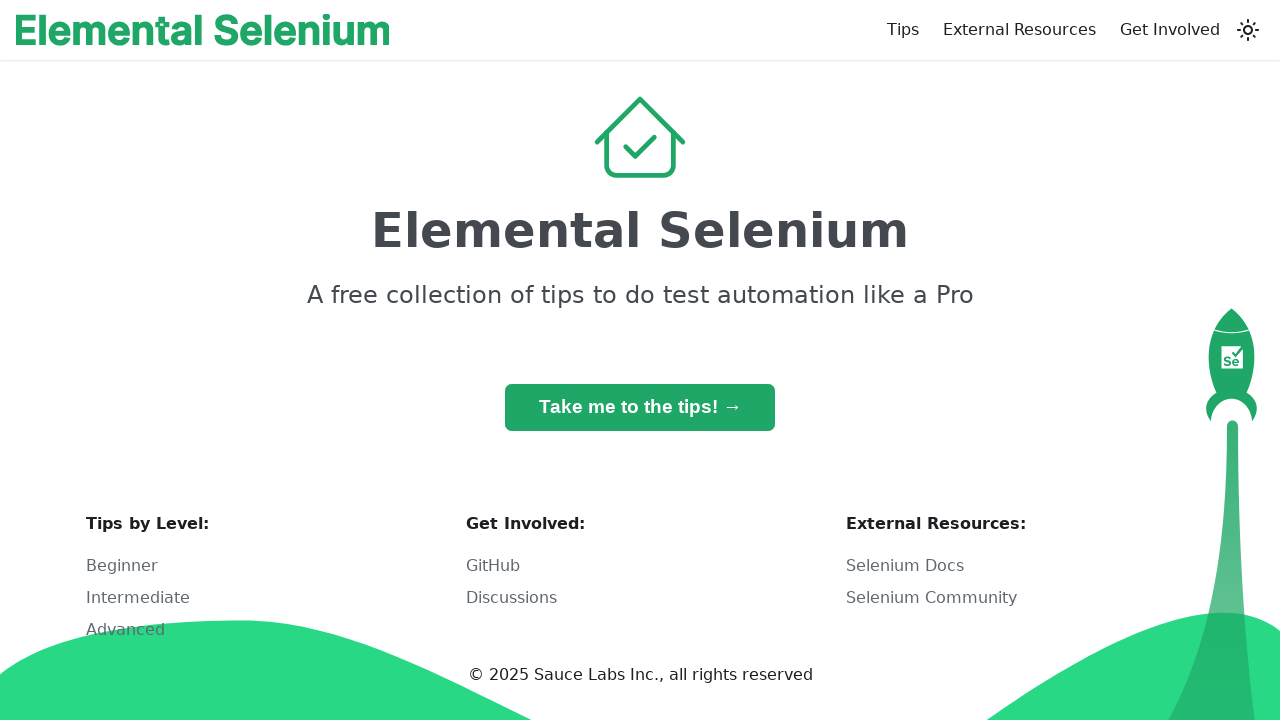

Verified h1 contains 'Elemental Selenium'
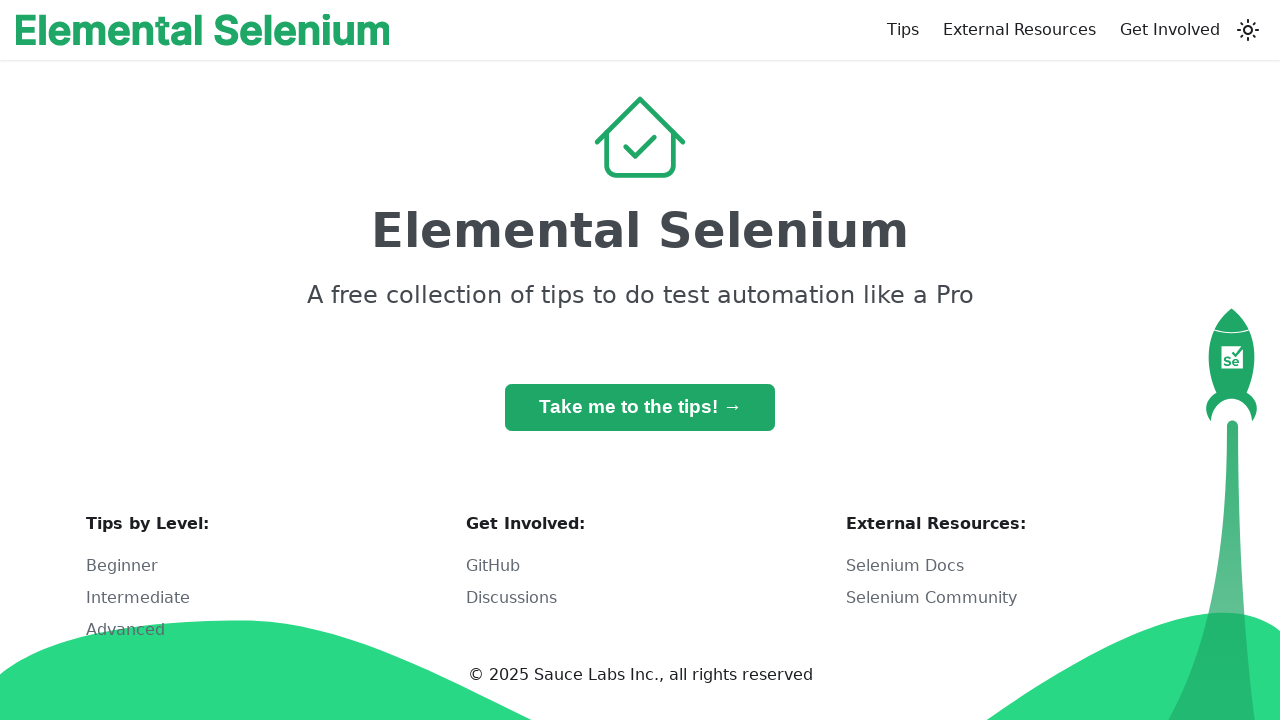

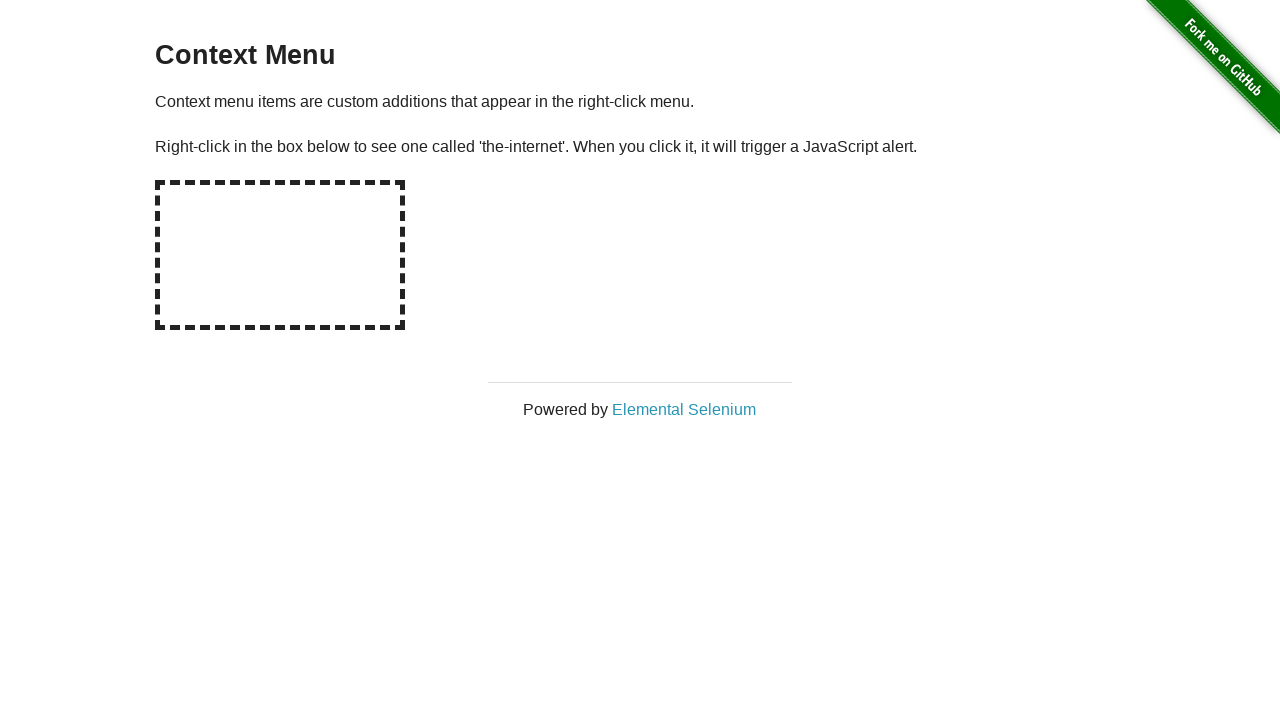